Tests drag and drop functionality on the jQuery UI droppable demo page by dragging an element and dropping it onto a target area within an iframe.

Starting URL: https://jqueryui.com/droppable/

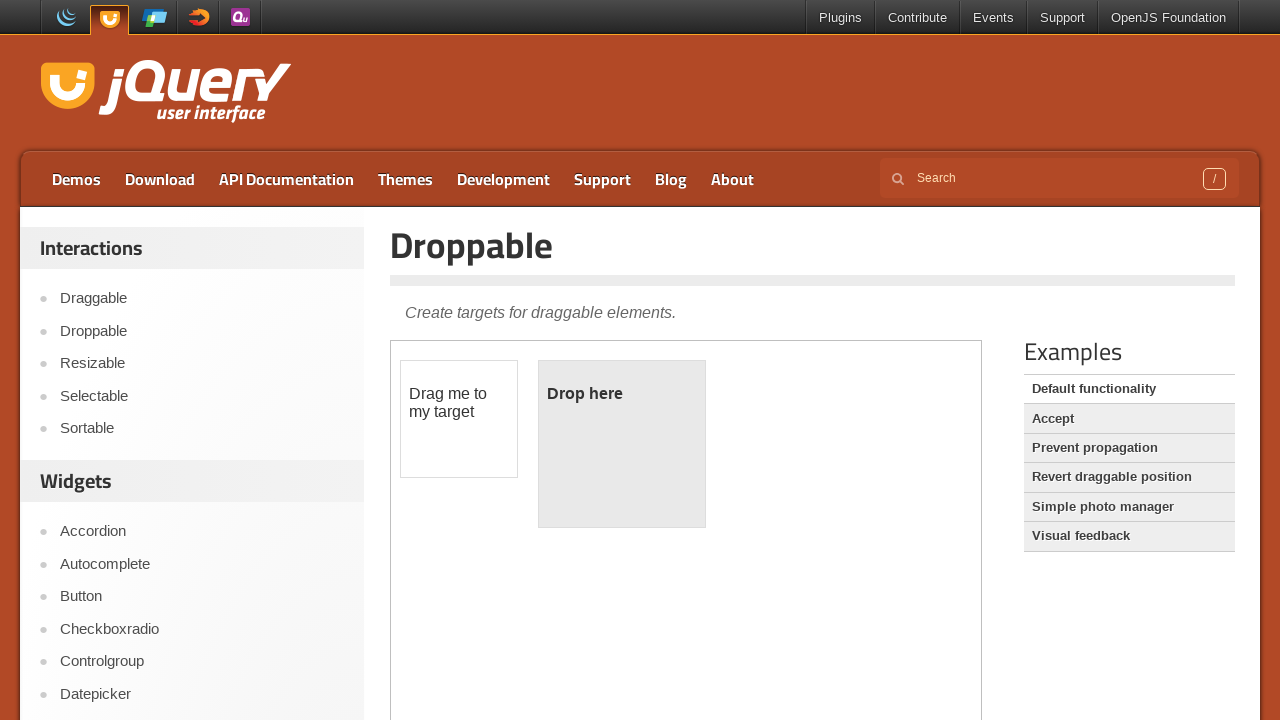

Scrolled down 1000px to reveal the demo area
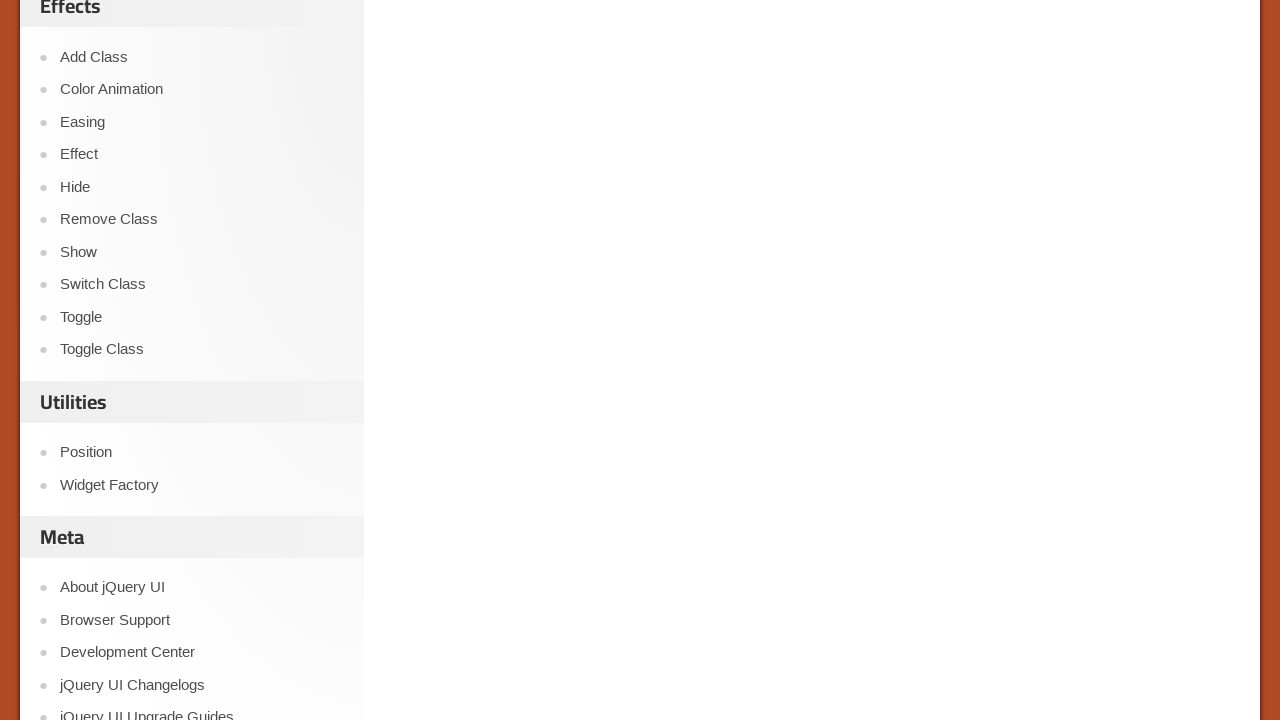

Located the demo iframe
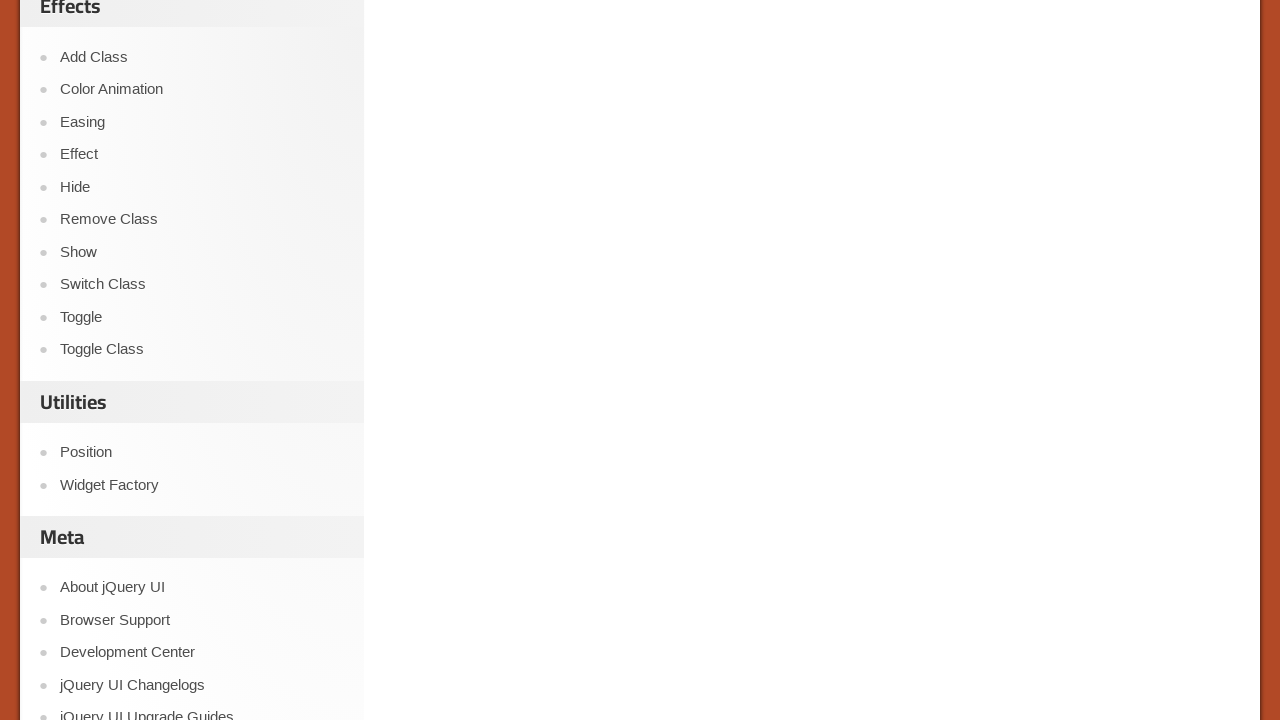

Located the draggable element (#draggable) in iframe
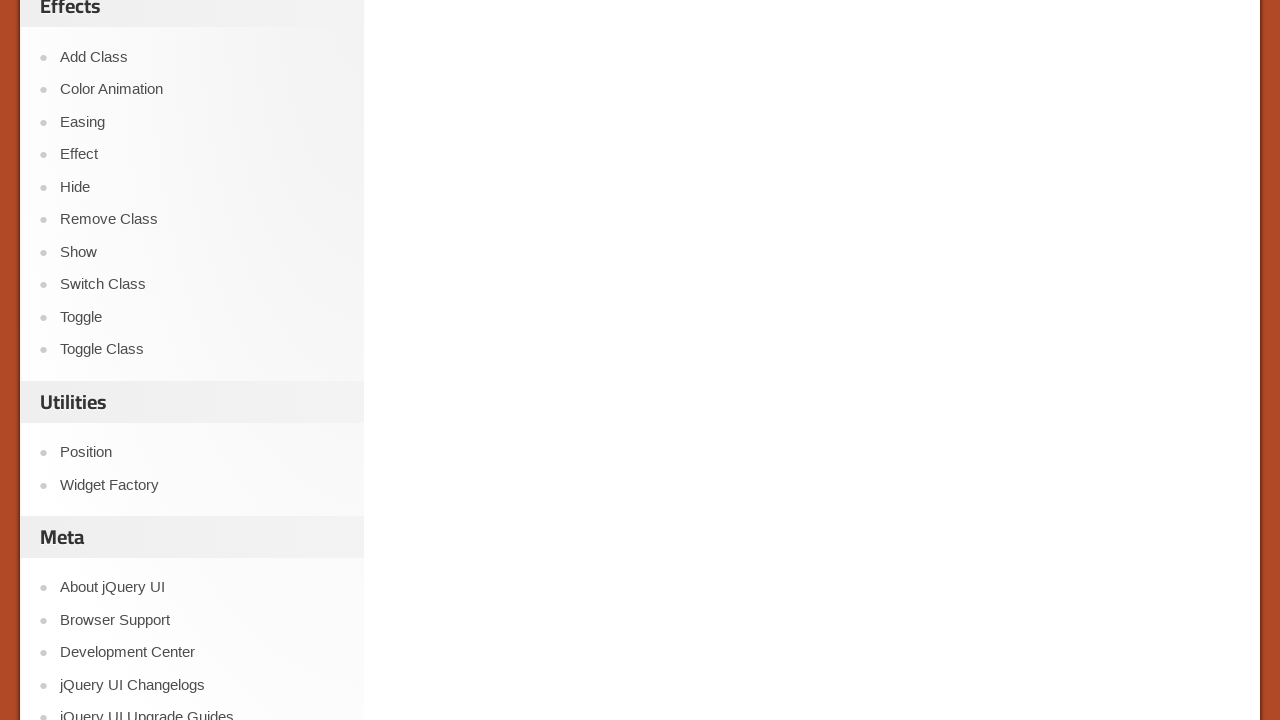

Located the droppable target element (#droppable) in iframe
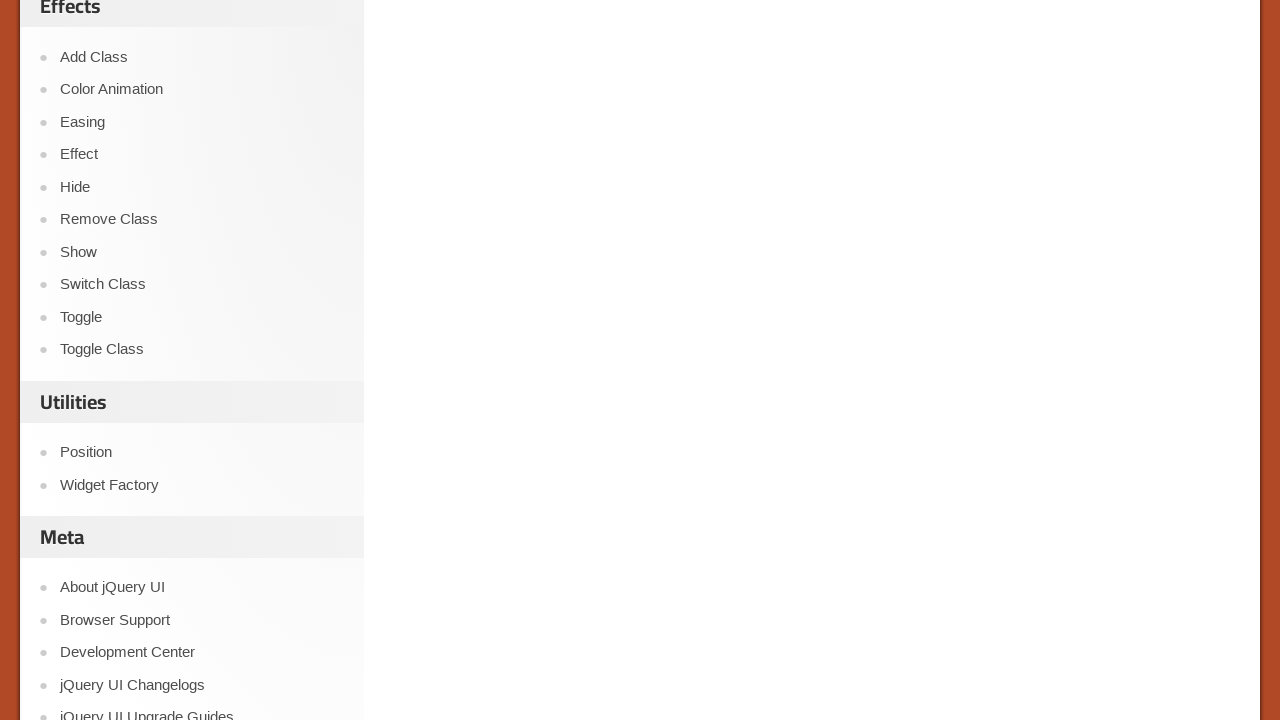

Dragged the draggable element and dropped it onto the droppable target at (622, 386)
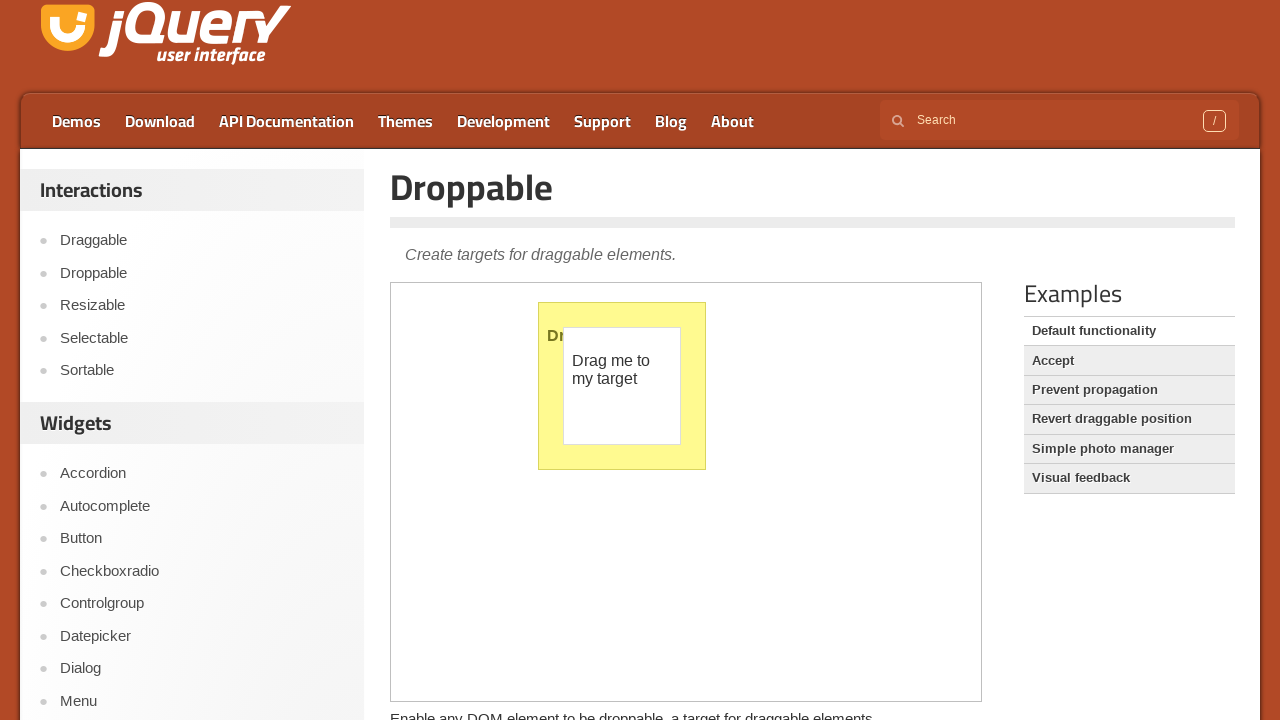

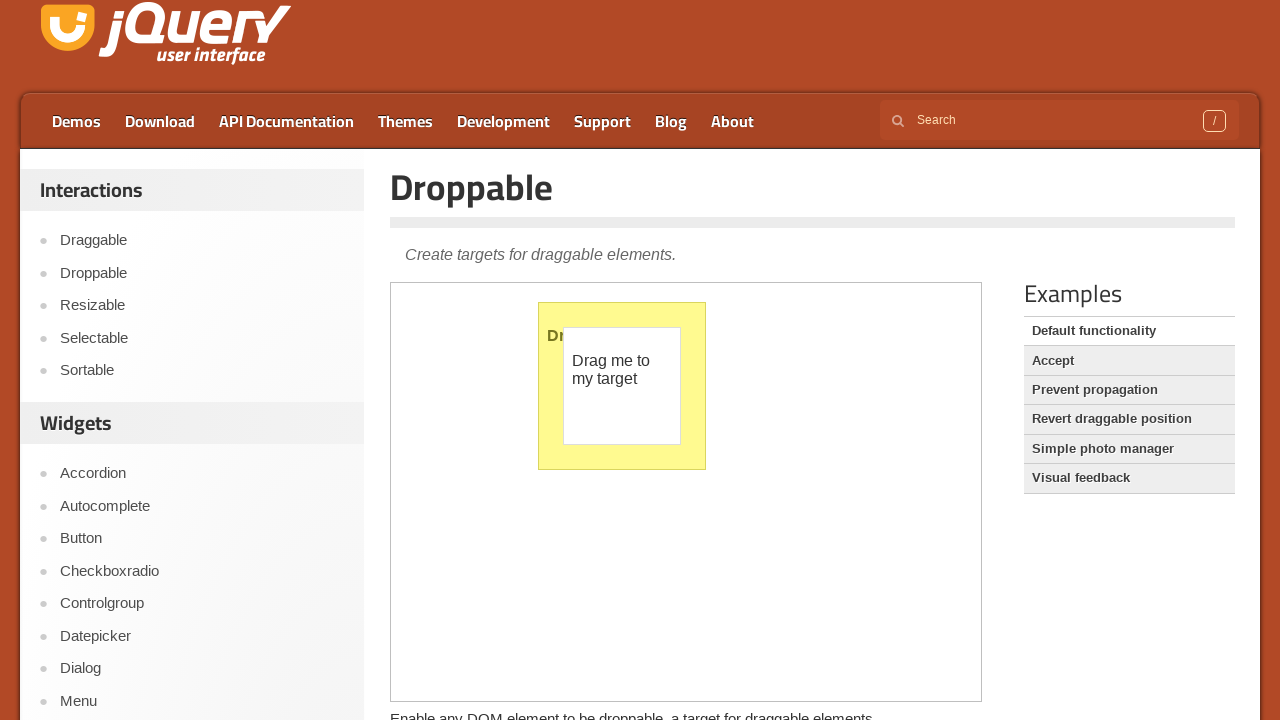